Tests alert handling by clicking buttons that trigger different types of JavaScript alerts (alert, confirm, prompt) and interacting with them

Starting URL: https://www.hyrtutorials.com/p/alertsdemo.html

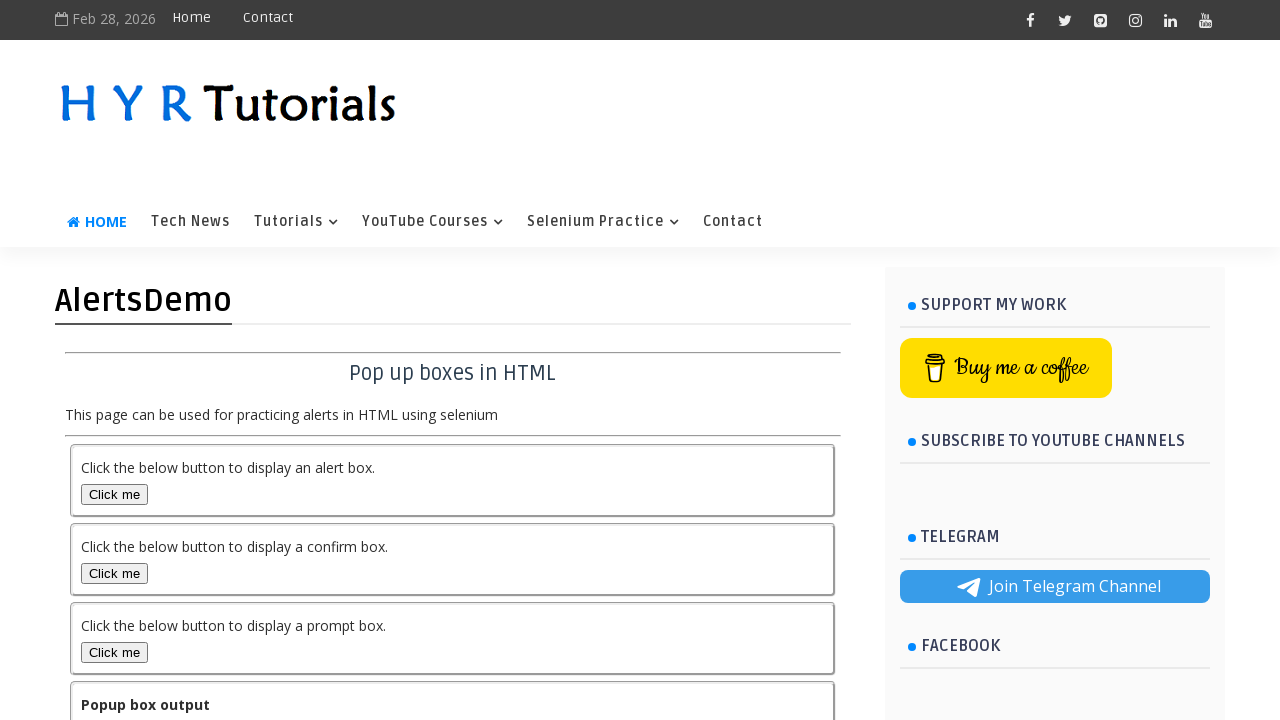

Set up dialog handler to accept first alert
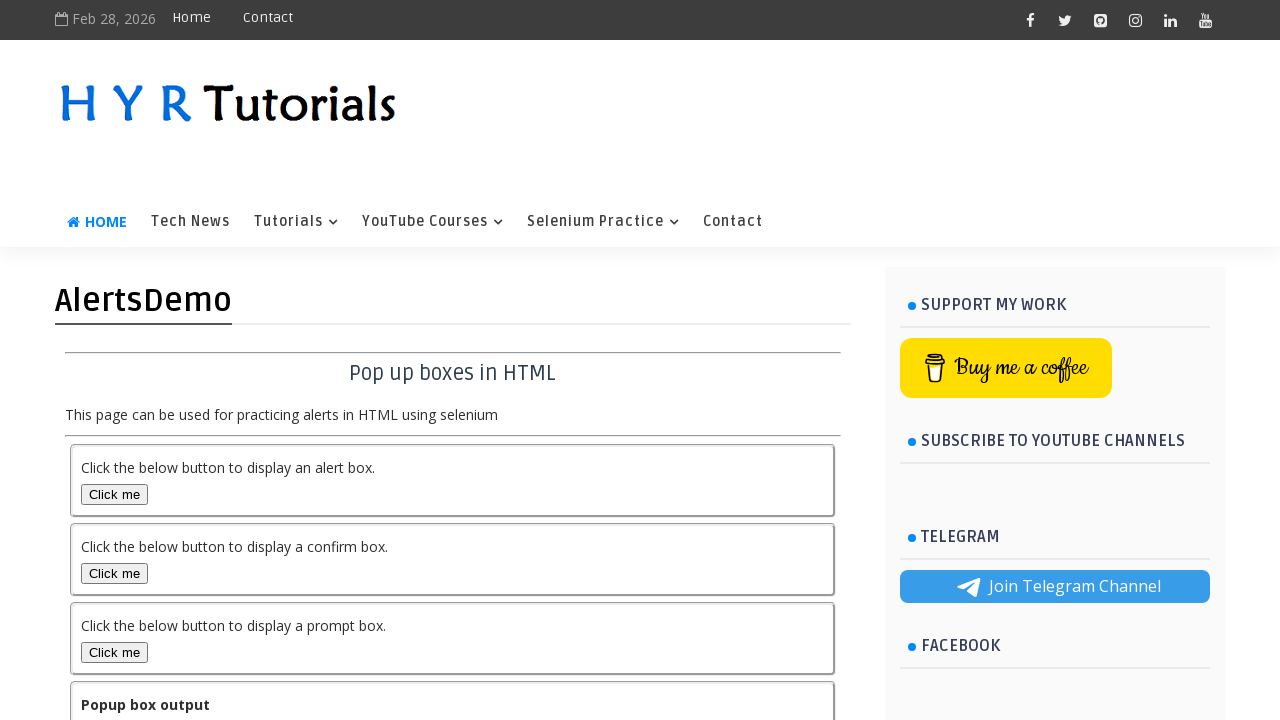

Clicked alert button to trigger JavaScript alert at (114, 494) on #alertBox
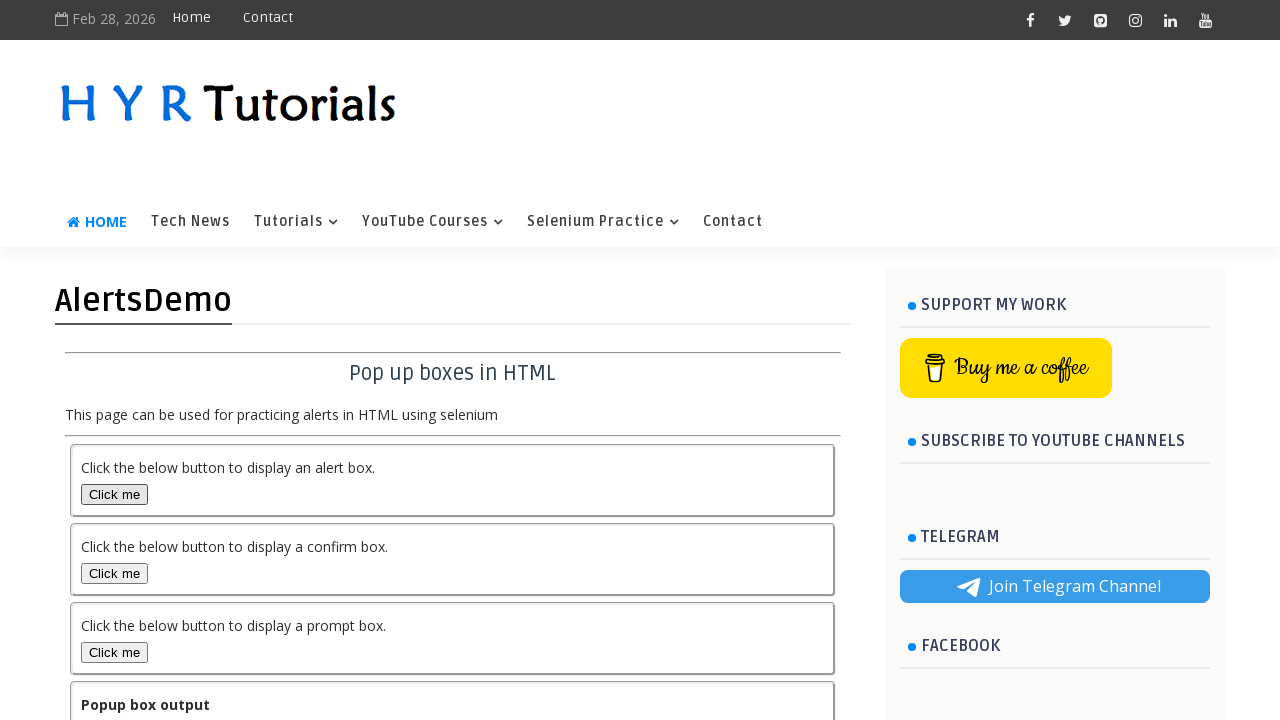

Set up dialog handler to dismiss confirm dialog
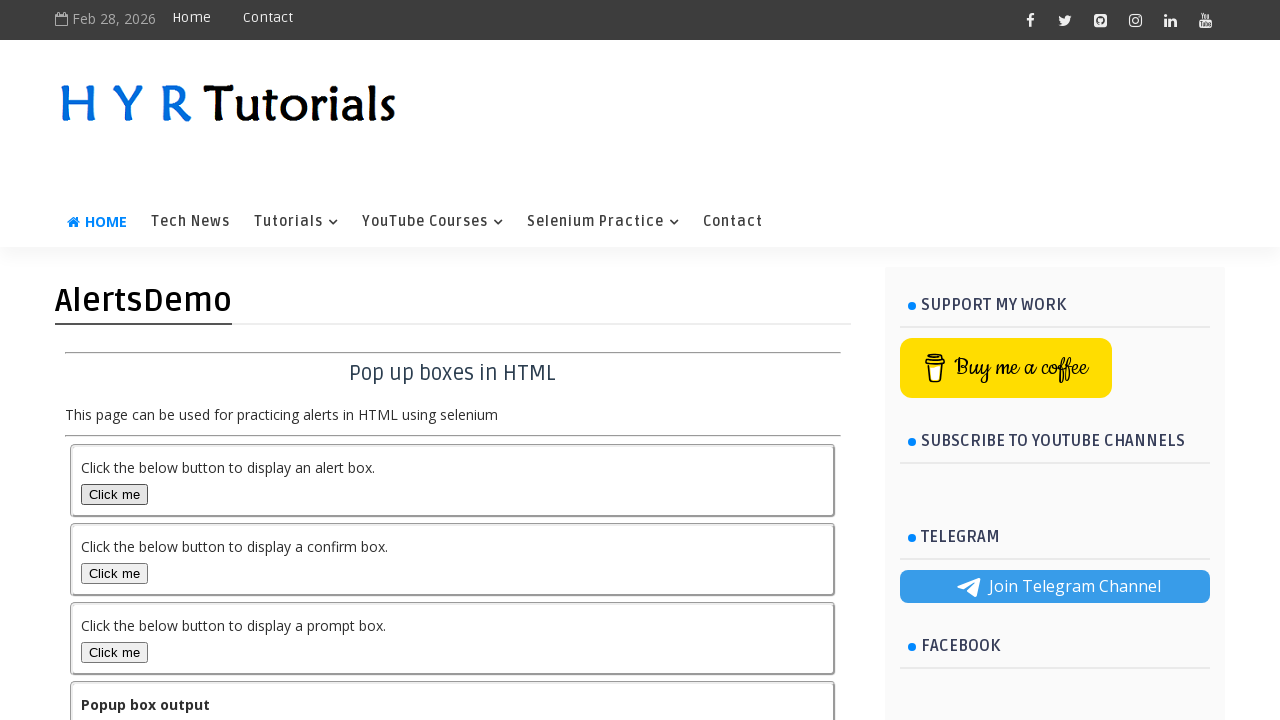

Clicked confirm button to trigger confirm dialog at (114, 573) on #confirmBox
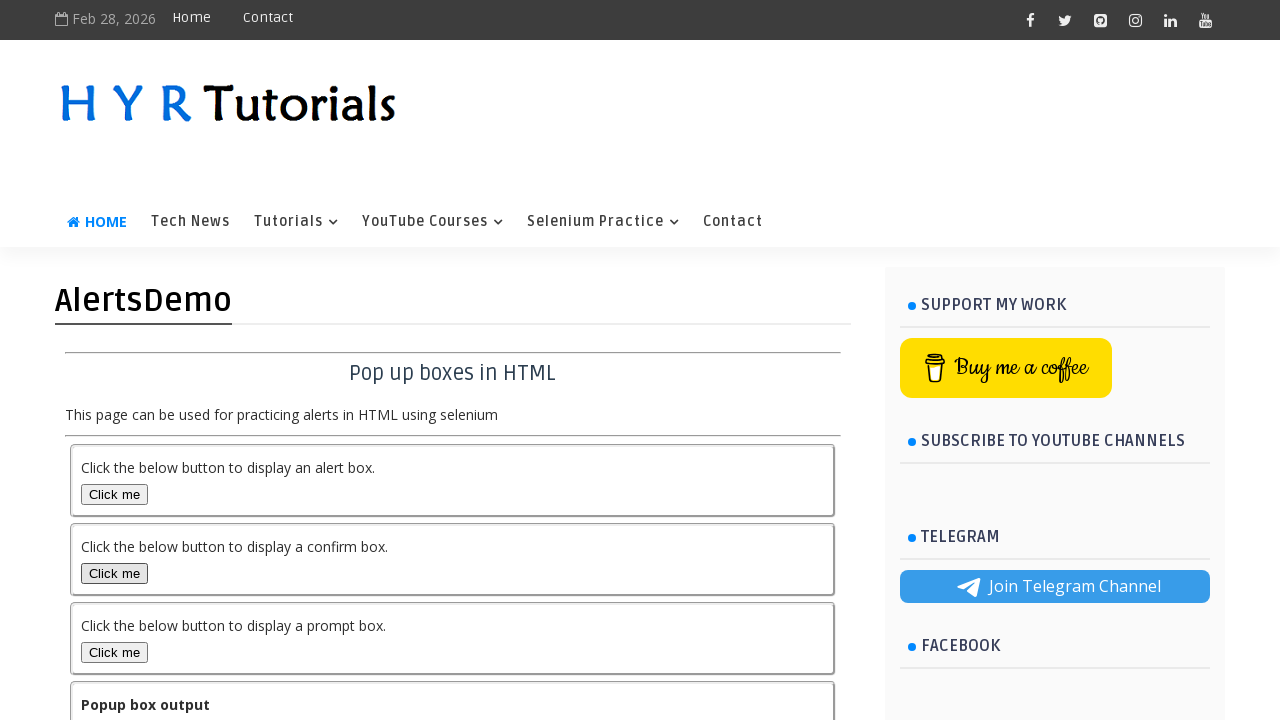

Set up dialog handler to accept prompt with text input
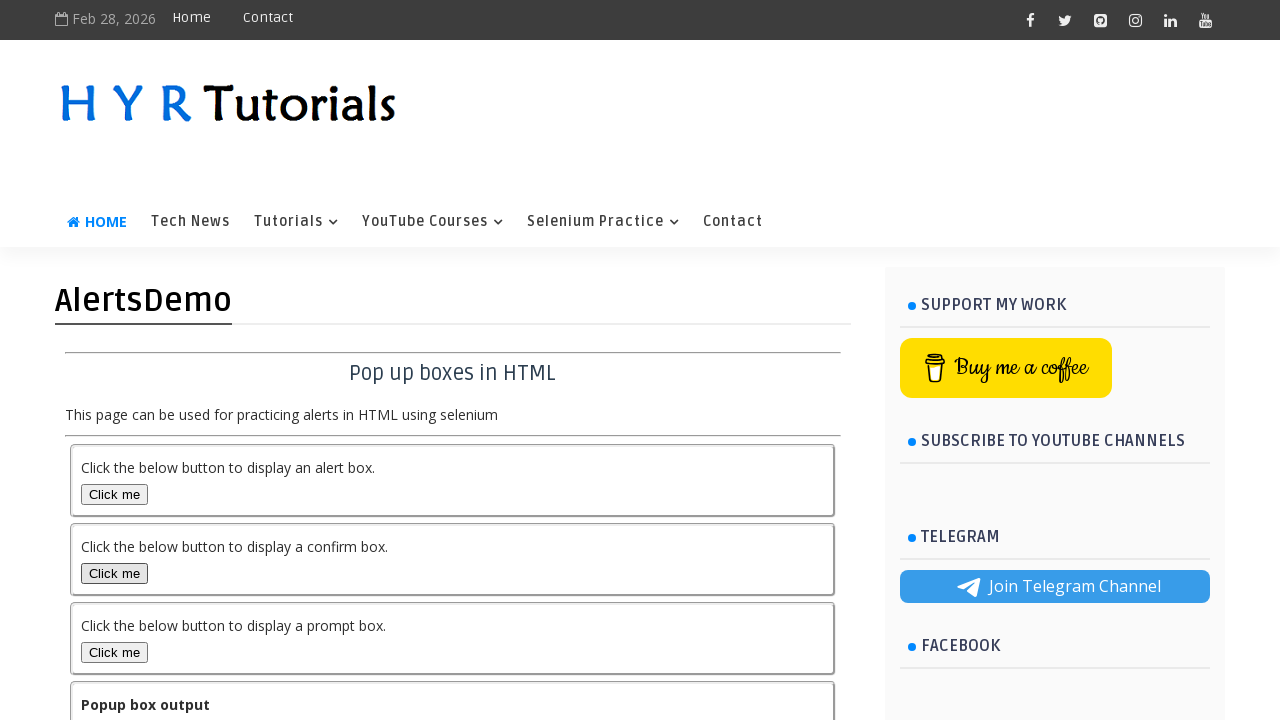

Clicked prompt button to trigger prompt dialog at (114, 652) on #promptBox
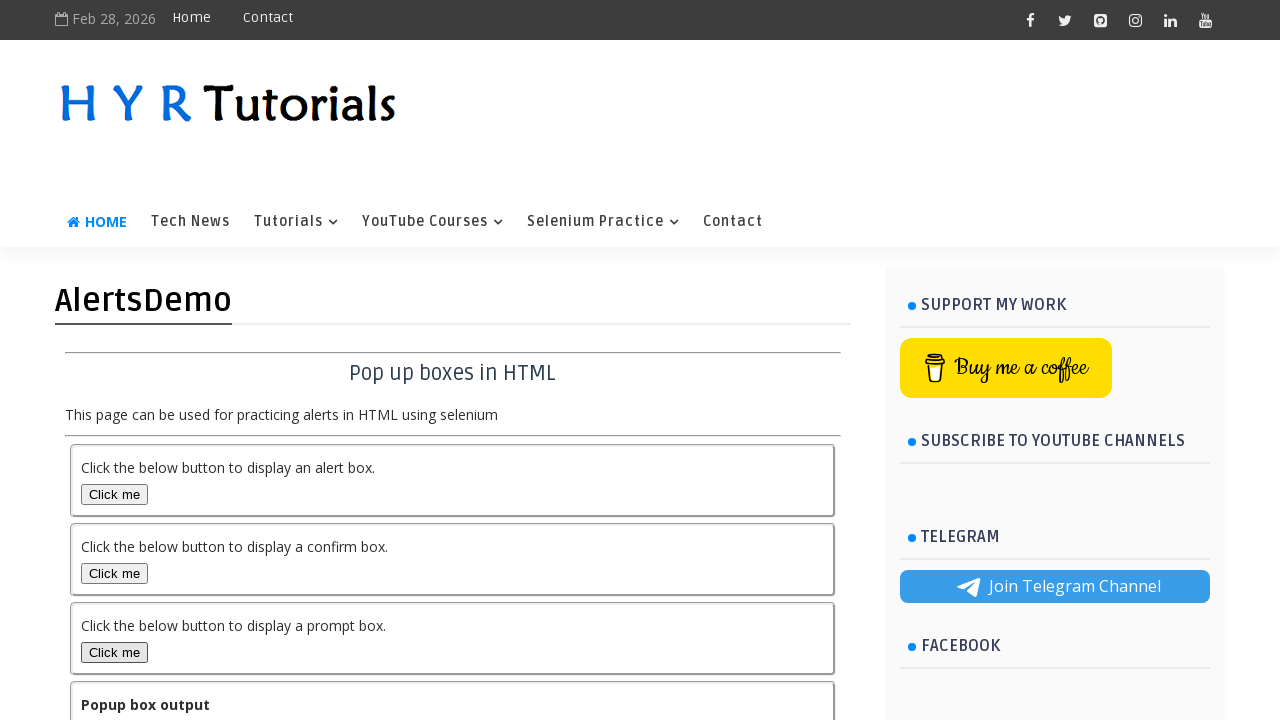

Waited for page to process all alert interactions
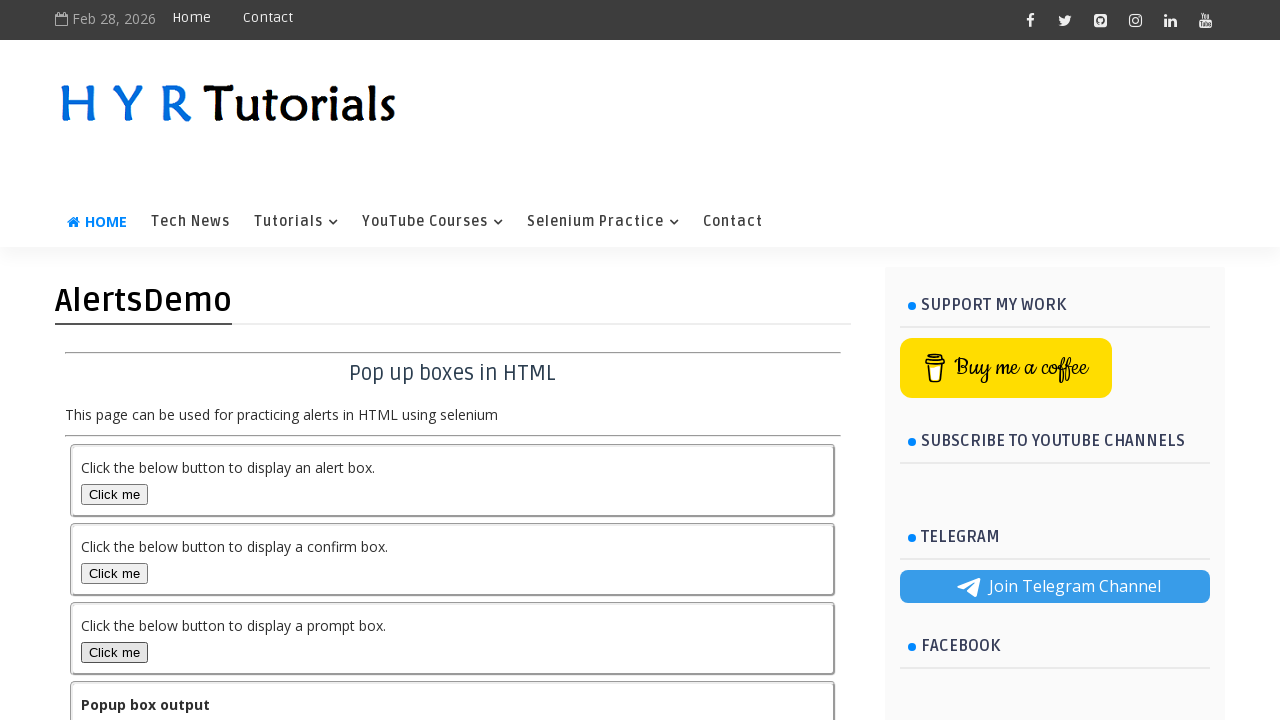

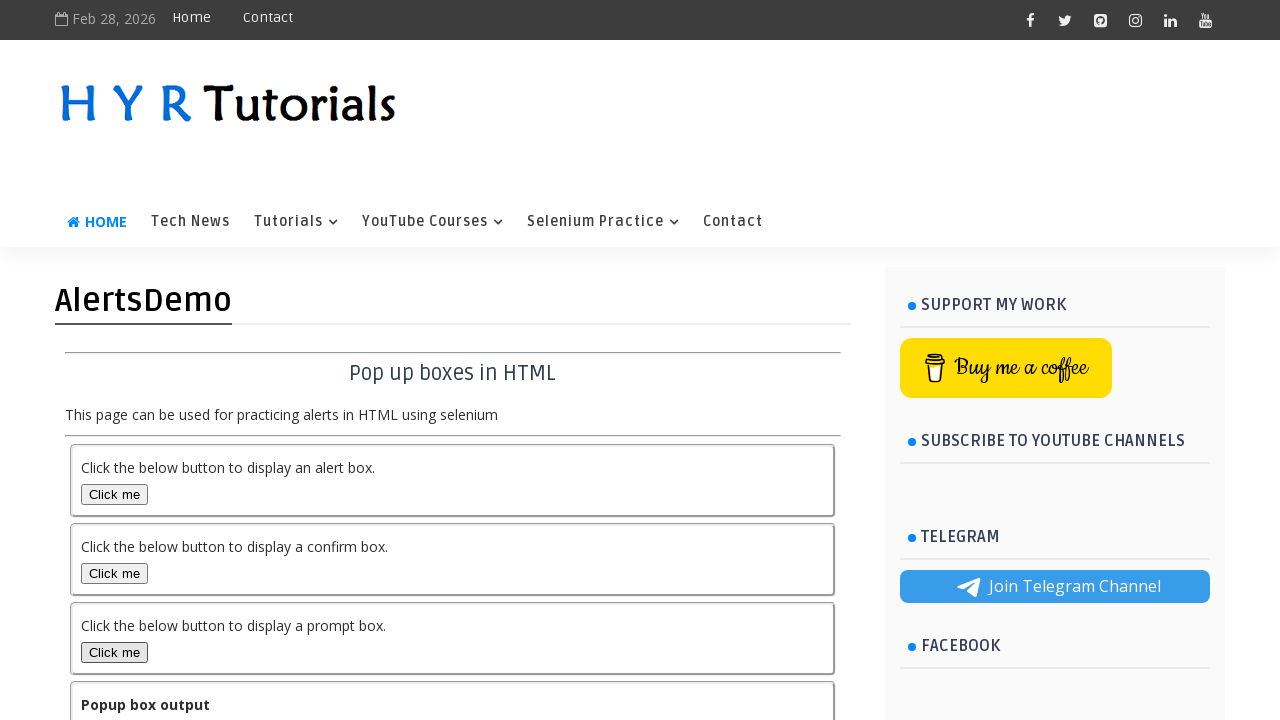